Tests window handling functionality by opening a new window through a link and switching between parent and child windows

Starting URL: https://the-internet.herokuapp.com/

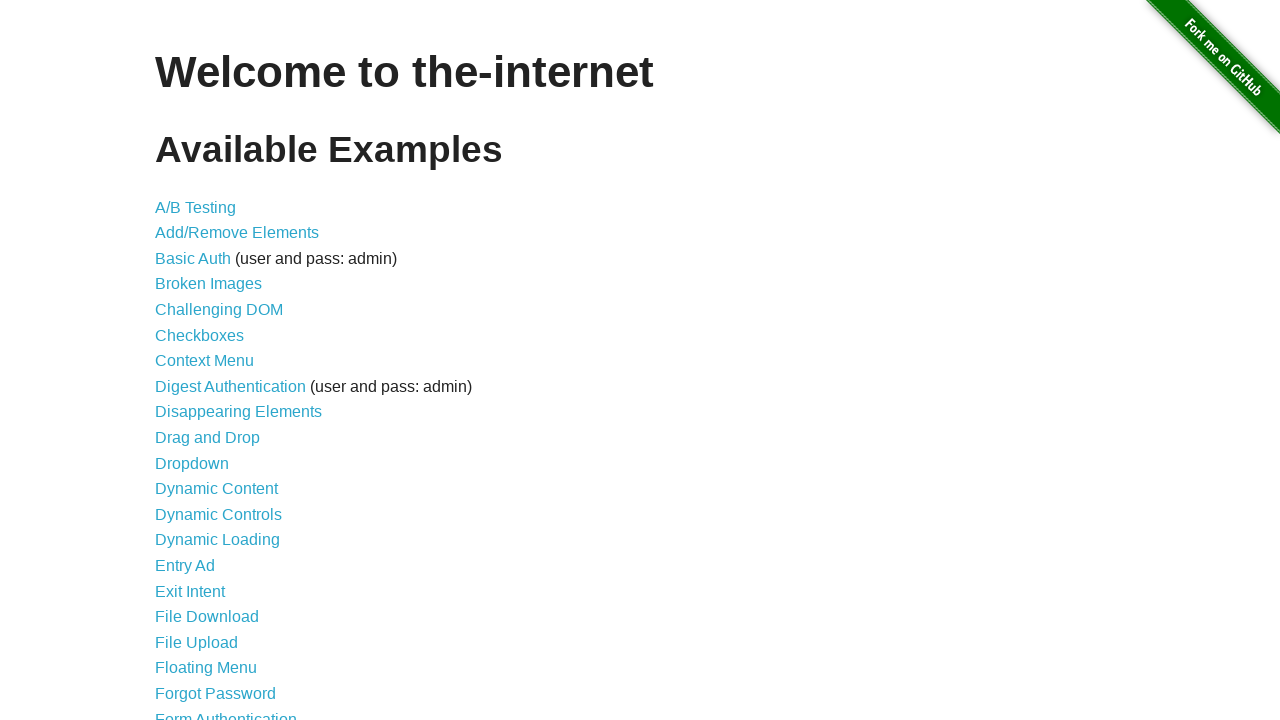

Clicked on Multiple Windows link at (218, 369) on text=Multiple Windows
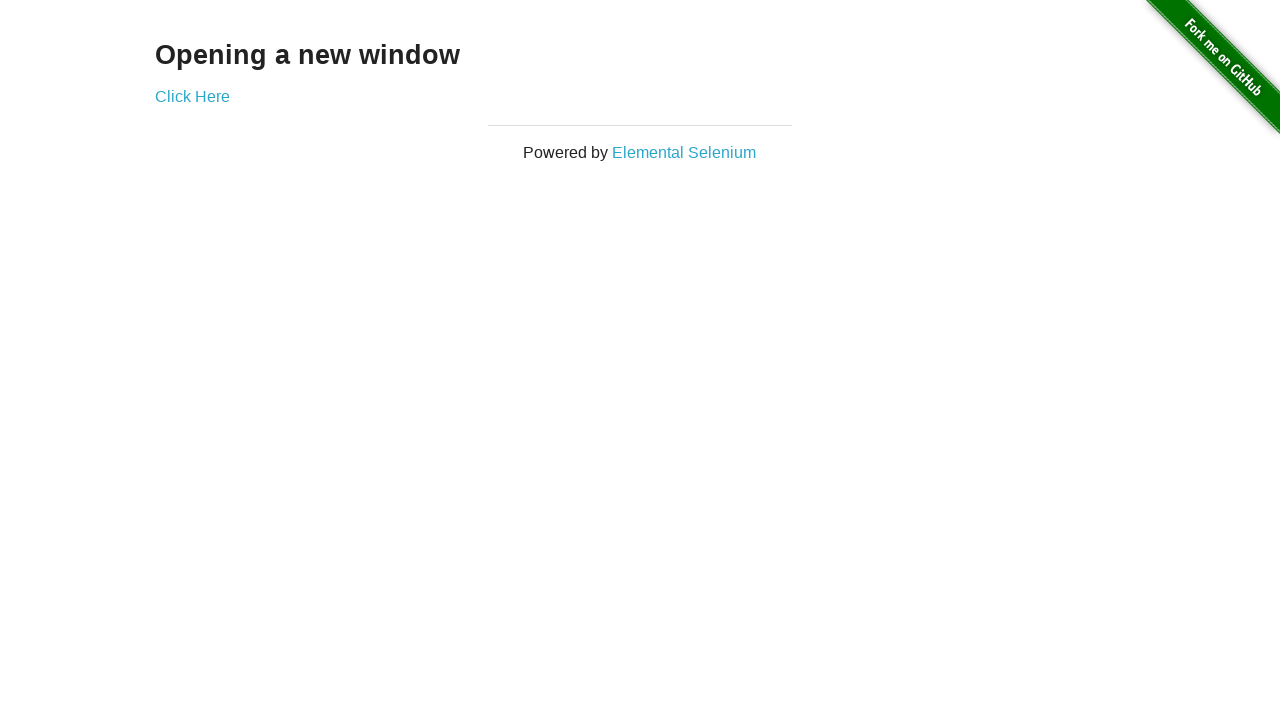

Clicked on Click Here link to open new window at (192, 96) on text=Click Here
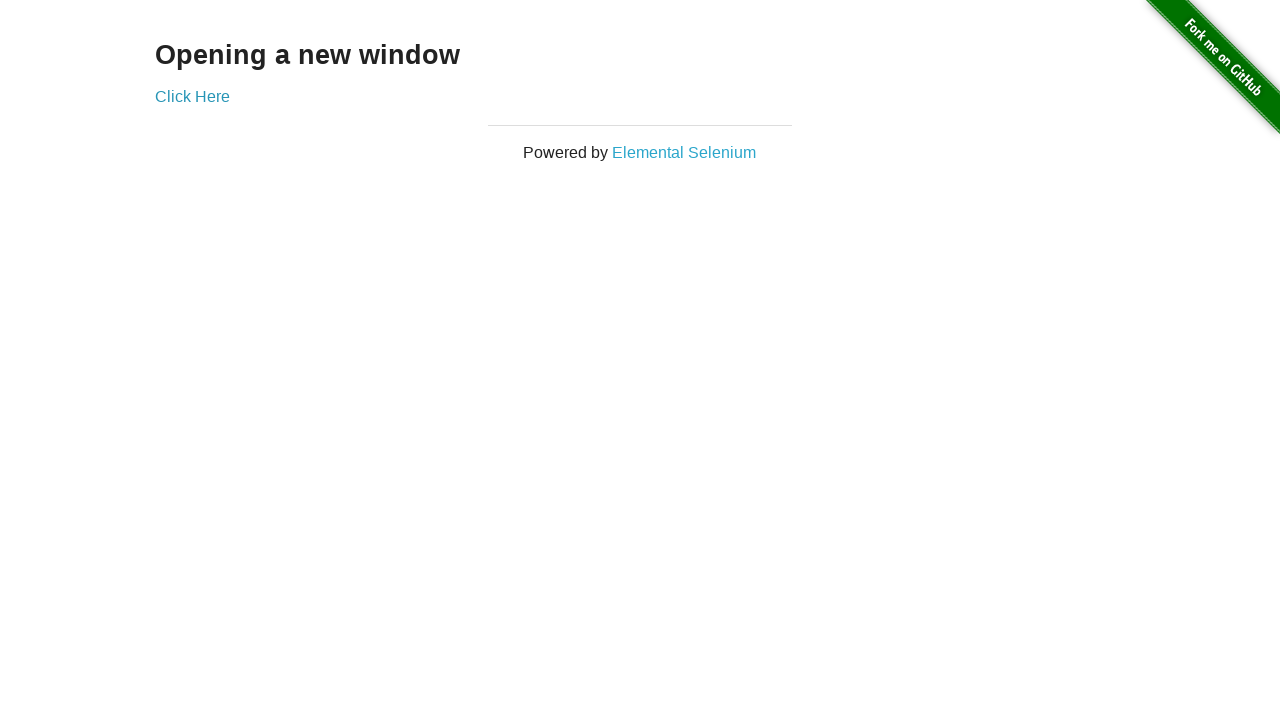

New window opened and captured
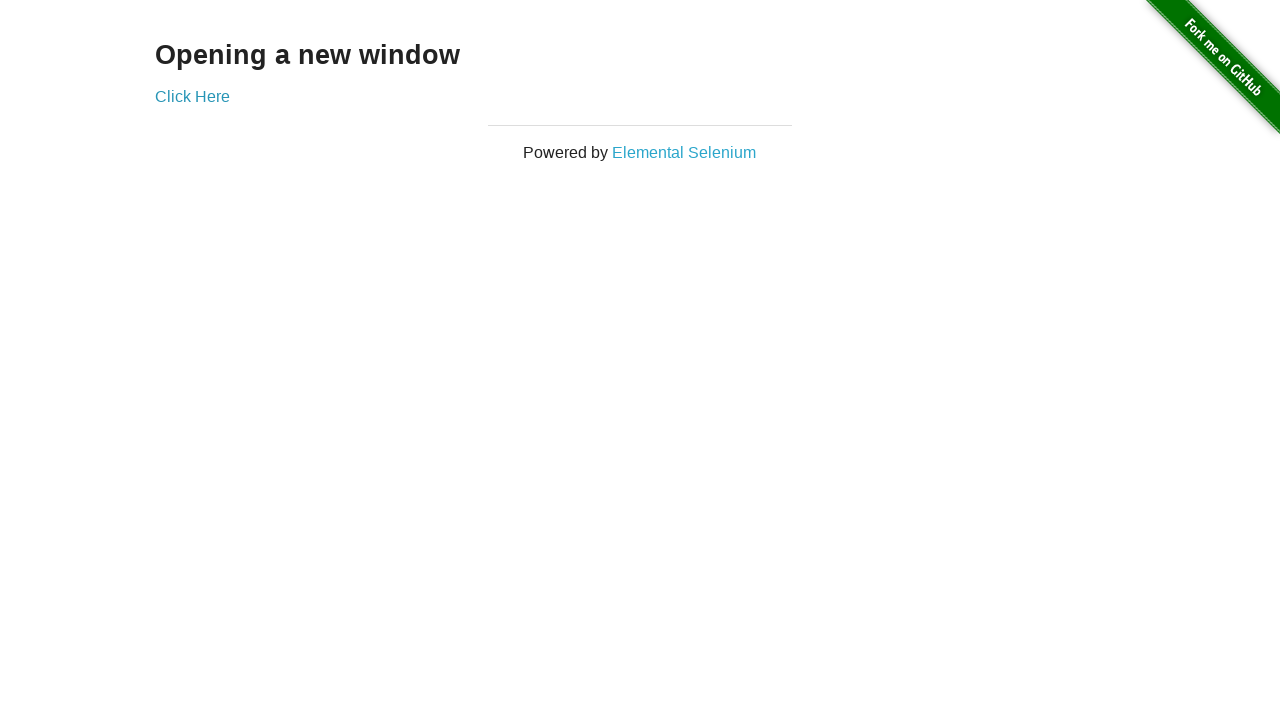

Retrieved text from new window: New Window
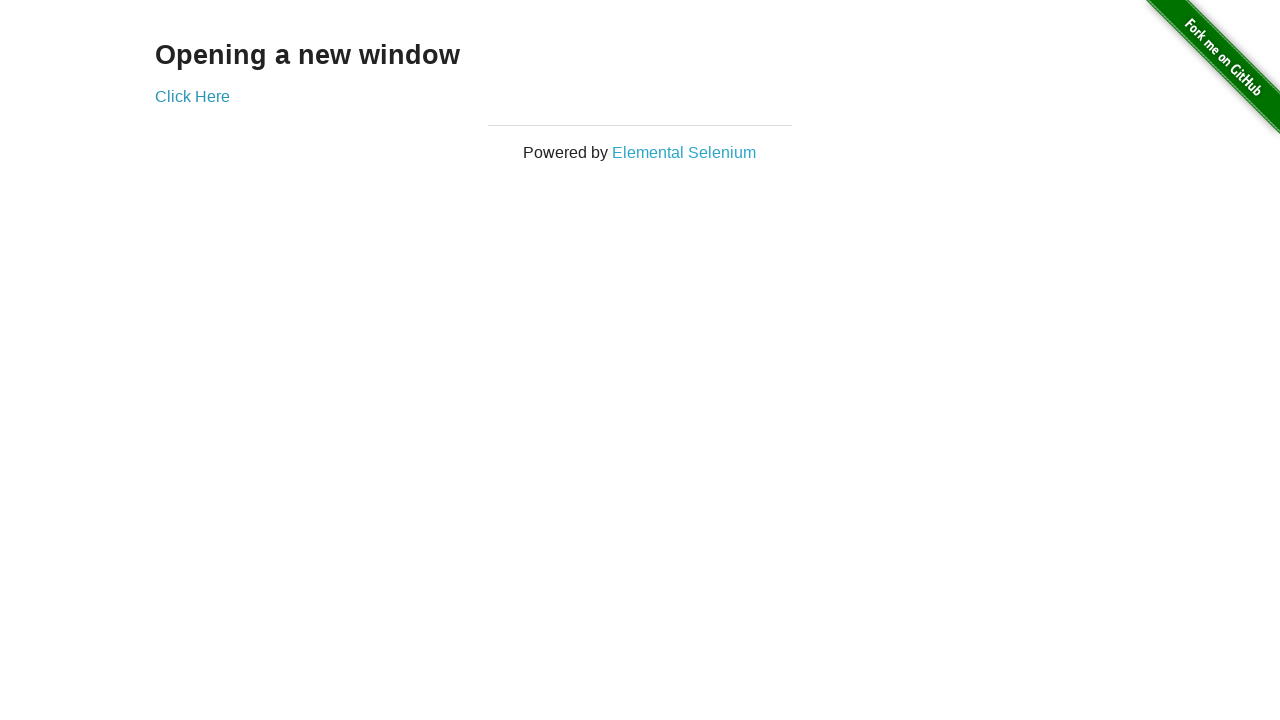

Retrieved text from original window: Opening a new window
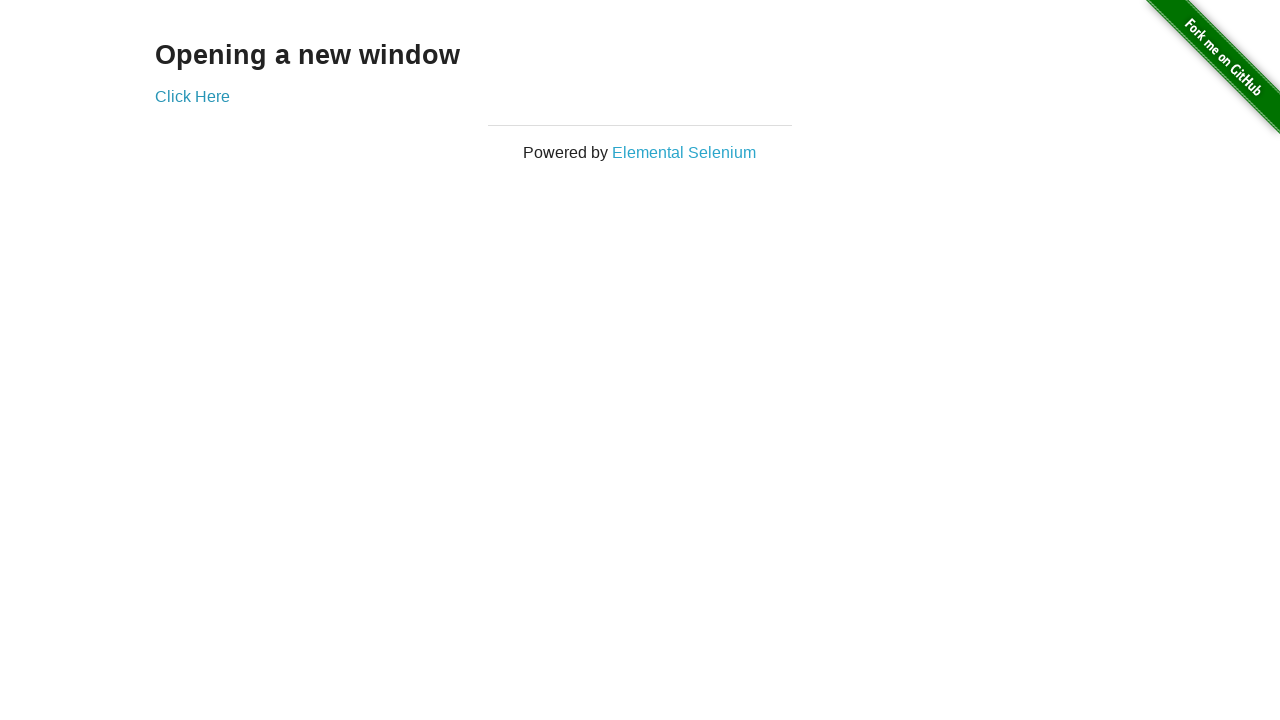

Closed the new window
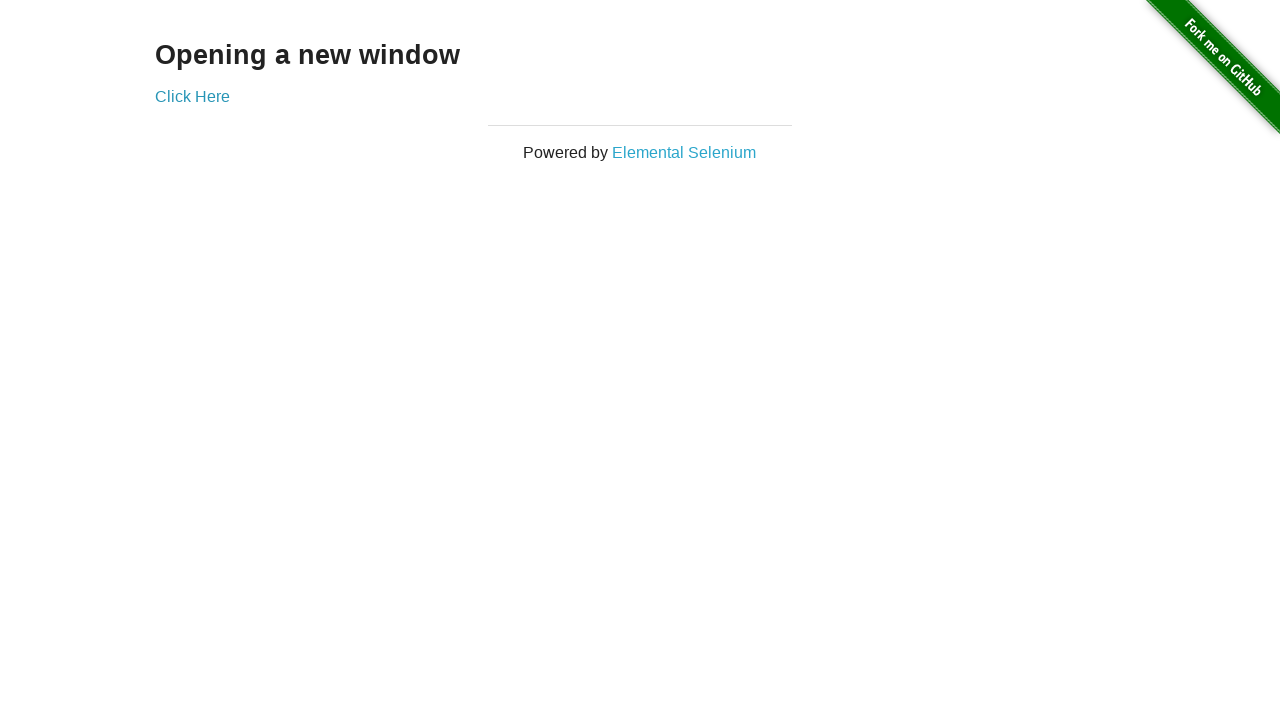

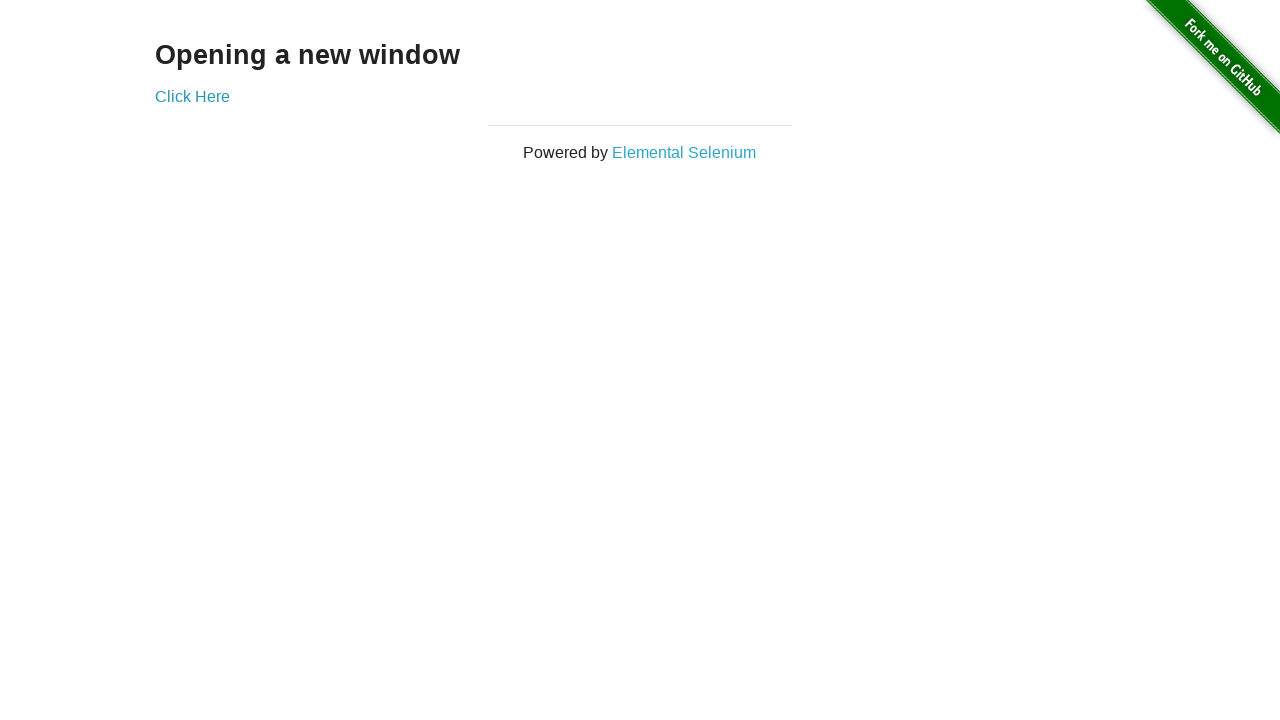